Demonstrates right-click context menu action on a link element

Starting URL: https://jqueryui.com/droppable/

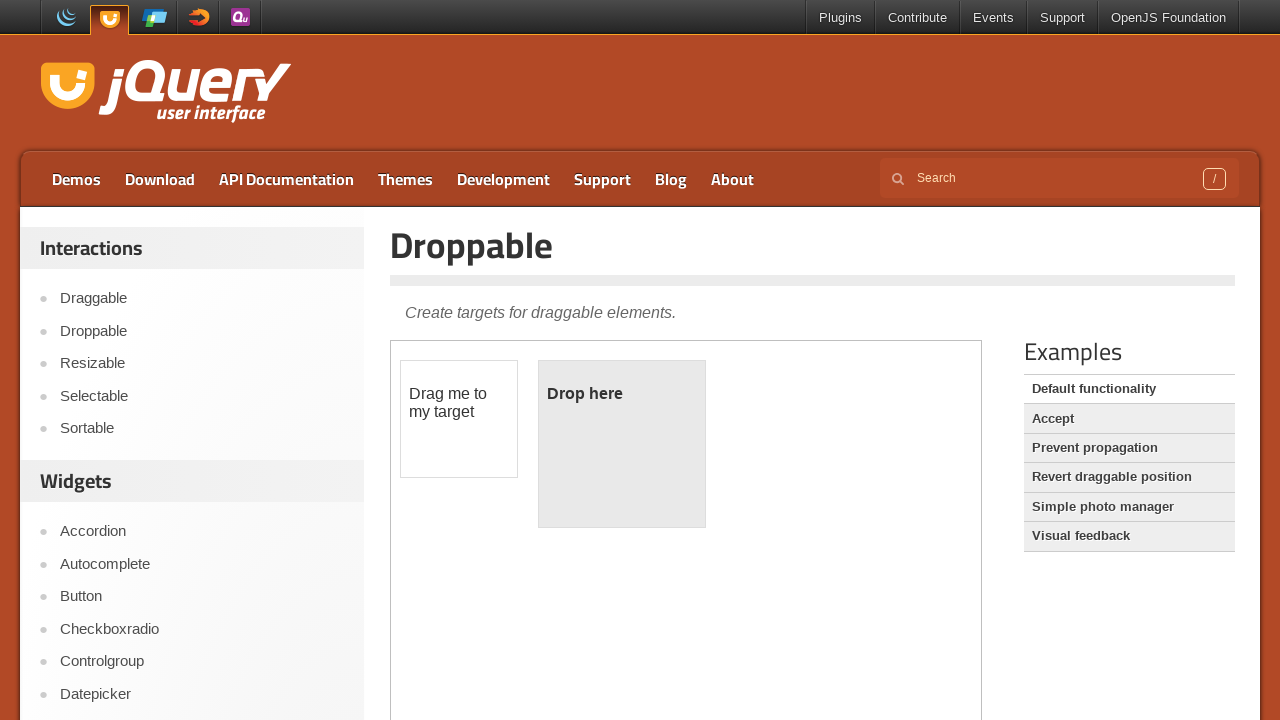

Located API Documentation link element
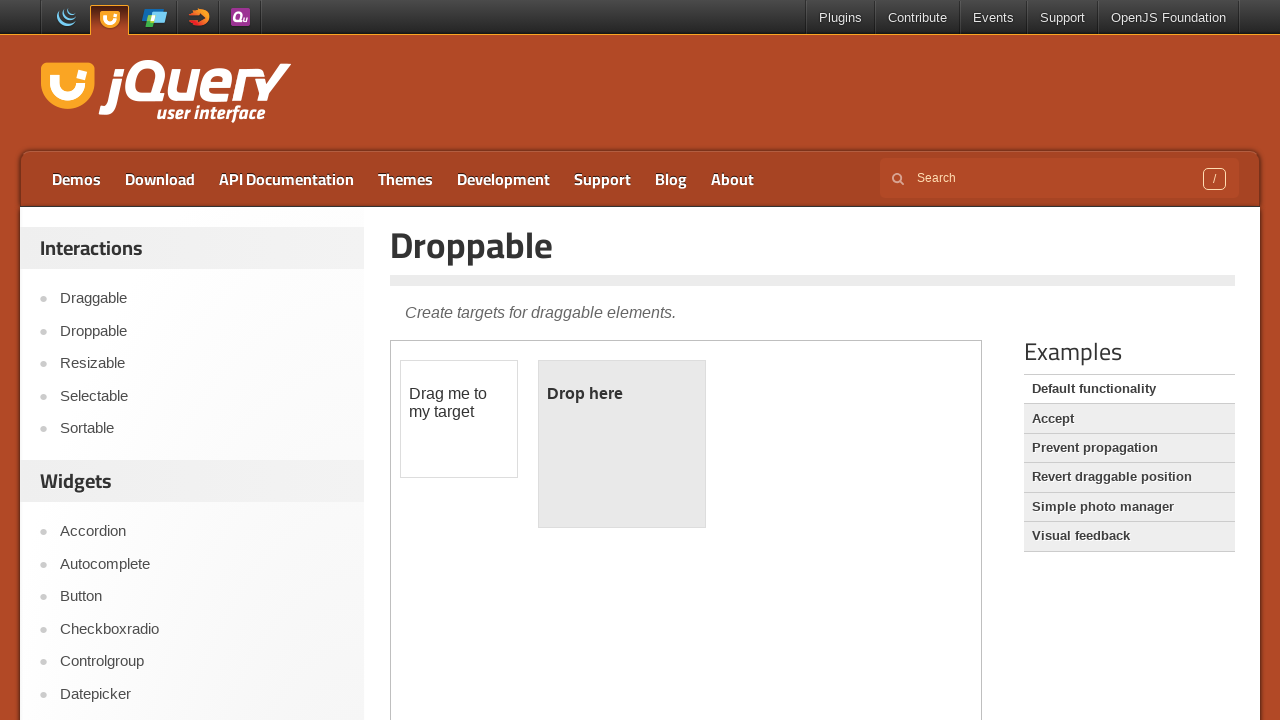

Right-clicked on API Documentation link to open context menu at (286, 179) on xpath=//a[text() = 'API Documentation']
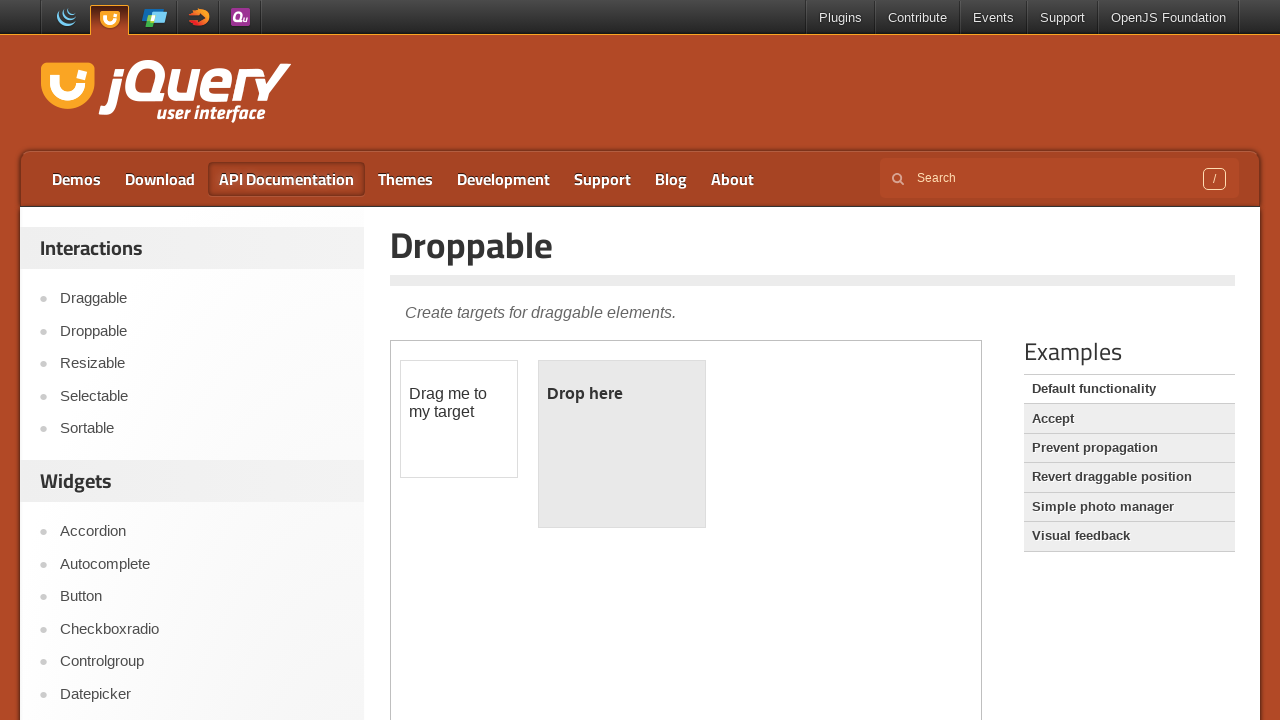

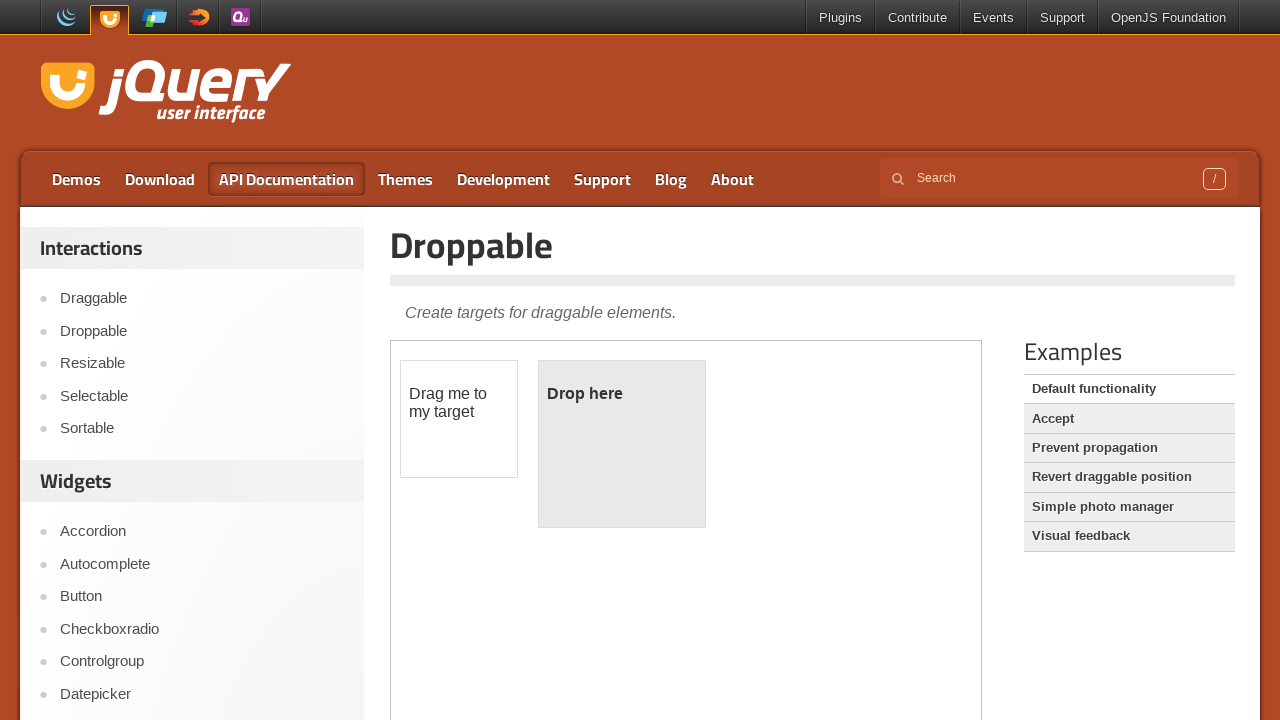